Tests handling multiple browser windows by clicking a link that opens a new window, switching to the child window, verifying content, then switching back to the parent window

Starting URL: https://the-internet.herokuapp.com/windows

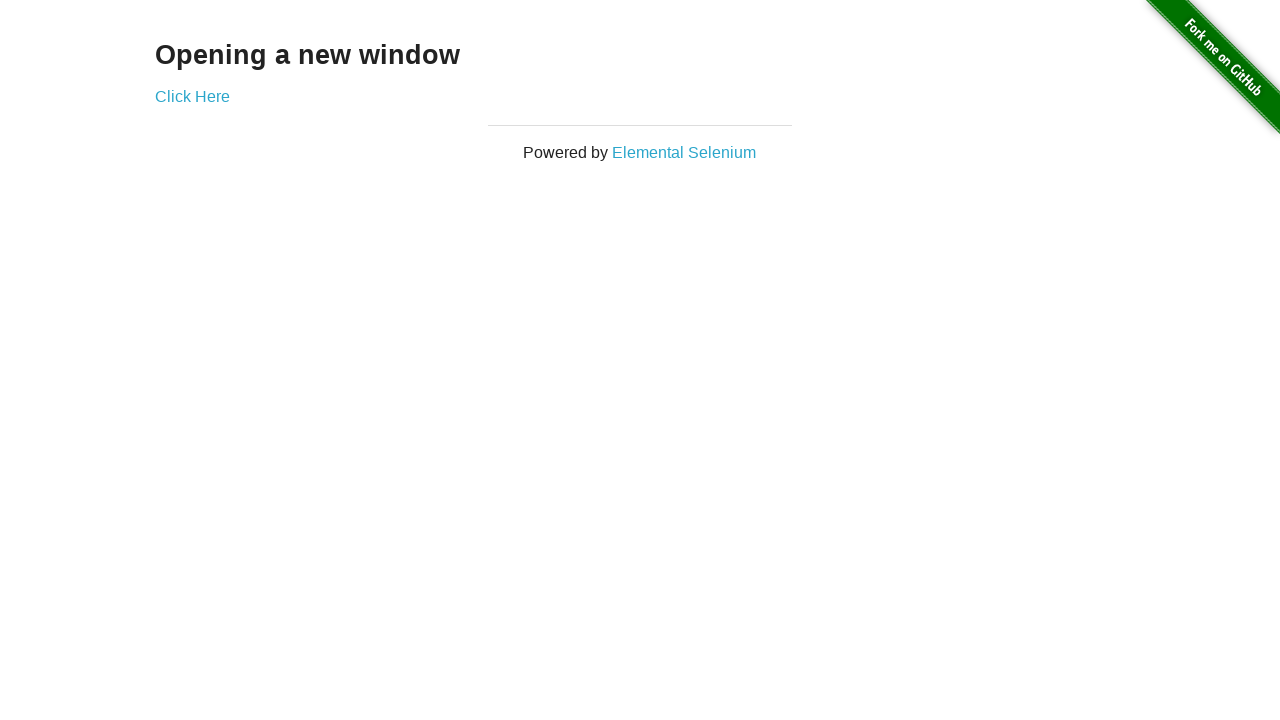

Clicked 'Click Here' link to open new window at (192, 96) on text=Click Here
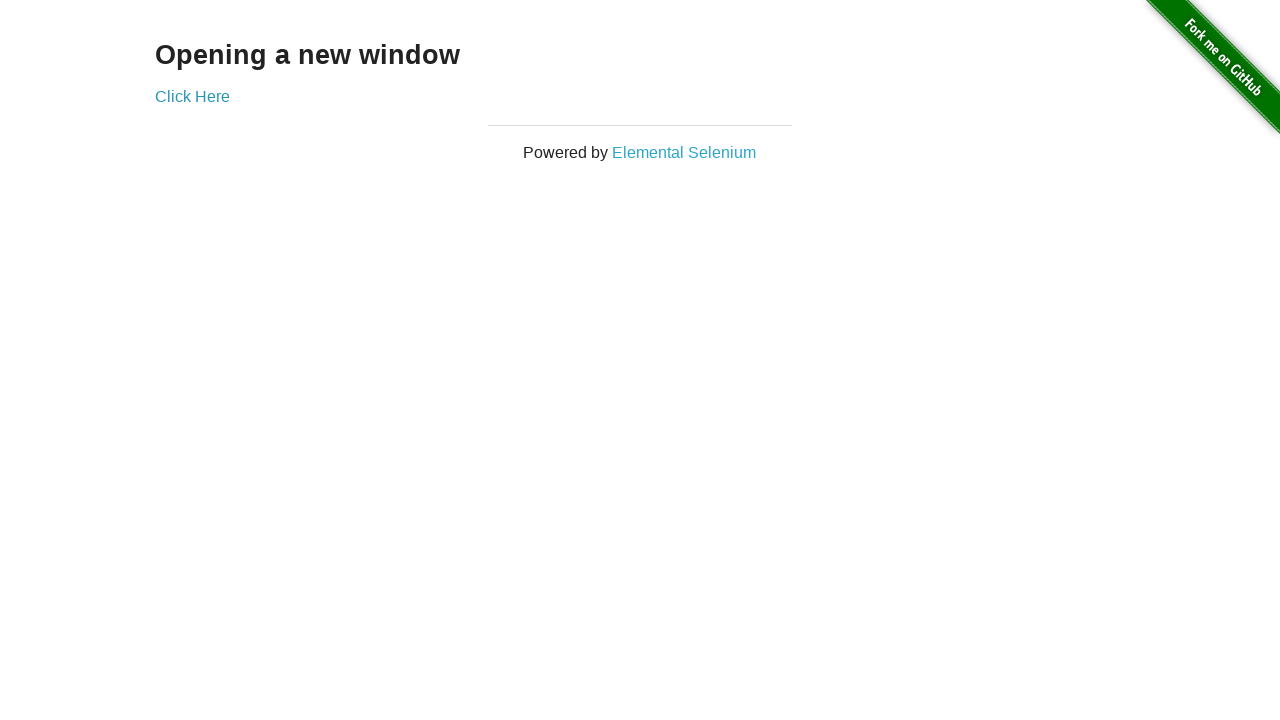

New window opened and captured at (192, 96) on text=Click Here
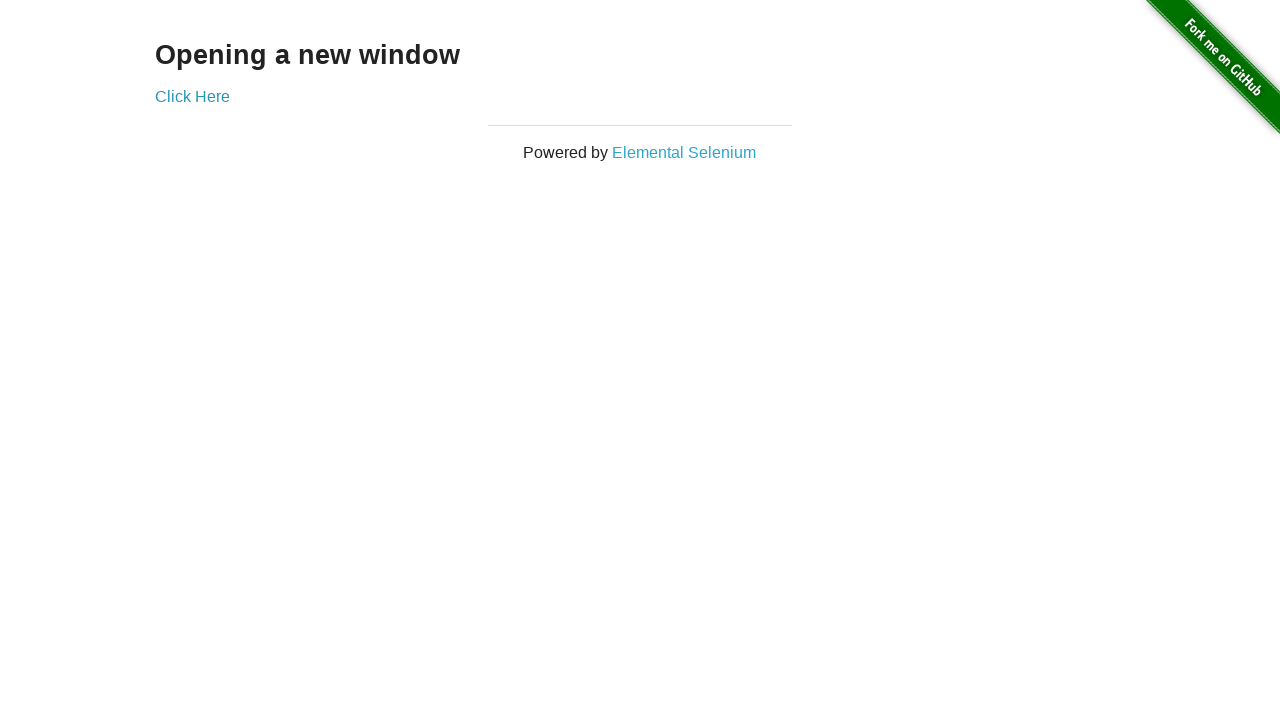

Child window fully loaded
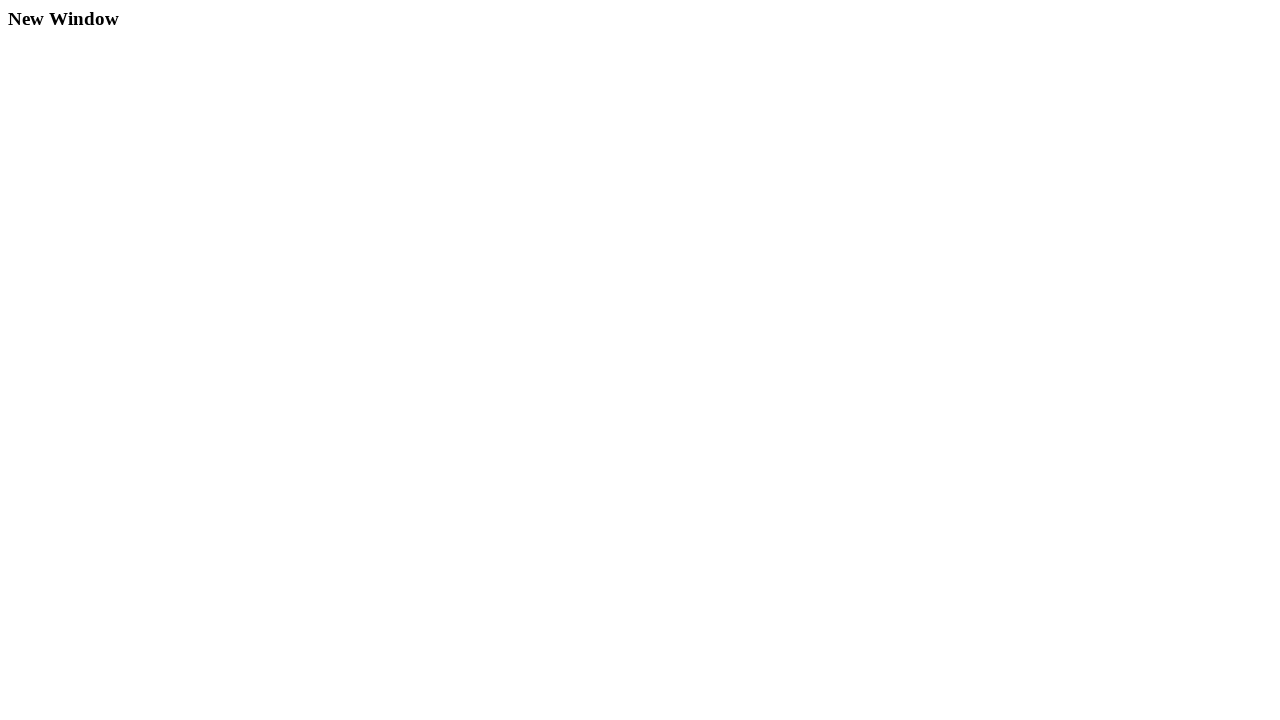

Verified h3 heading is present in child window
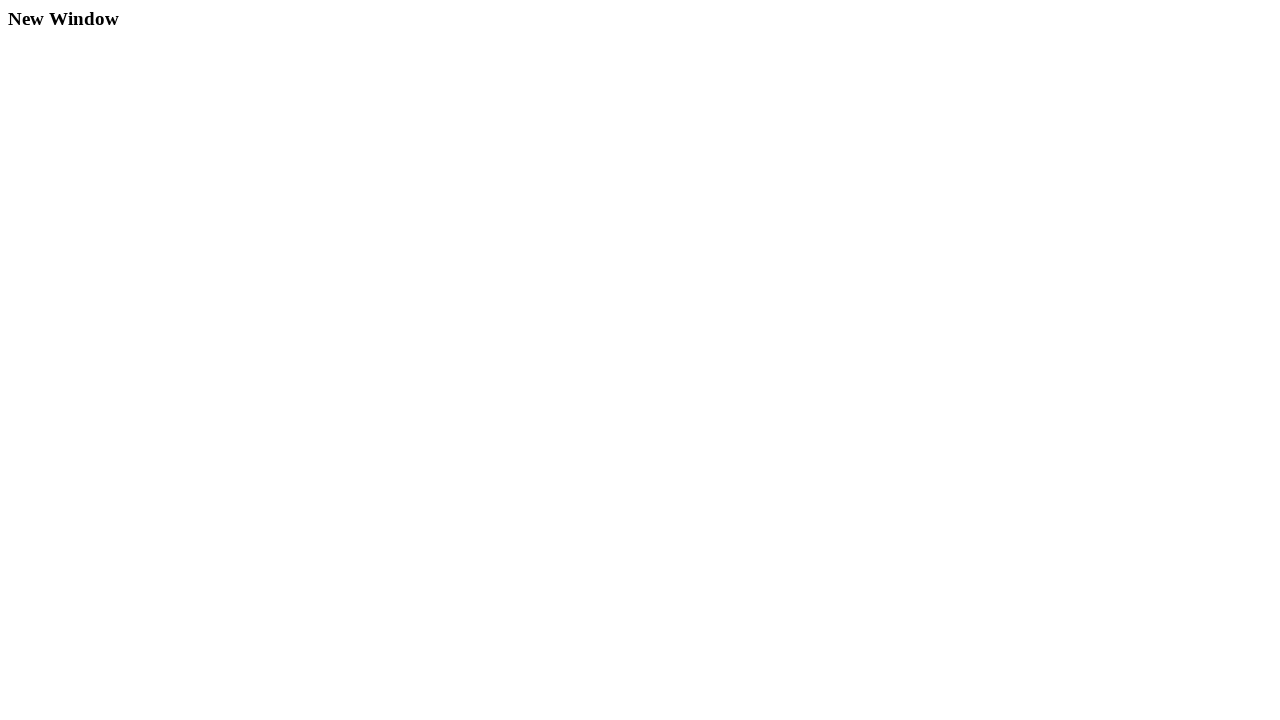

Switched back to parent window
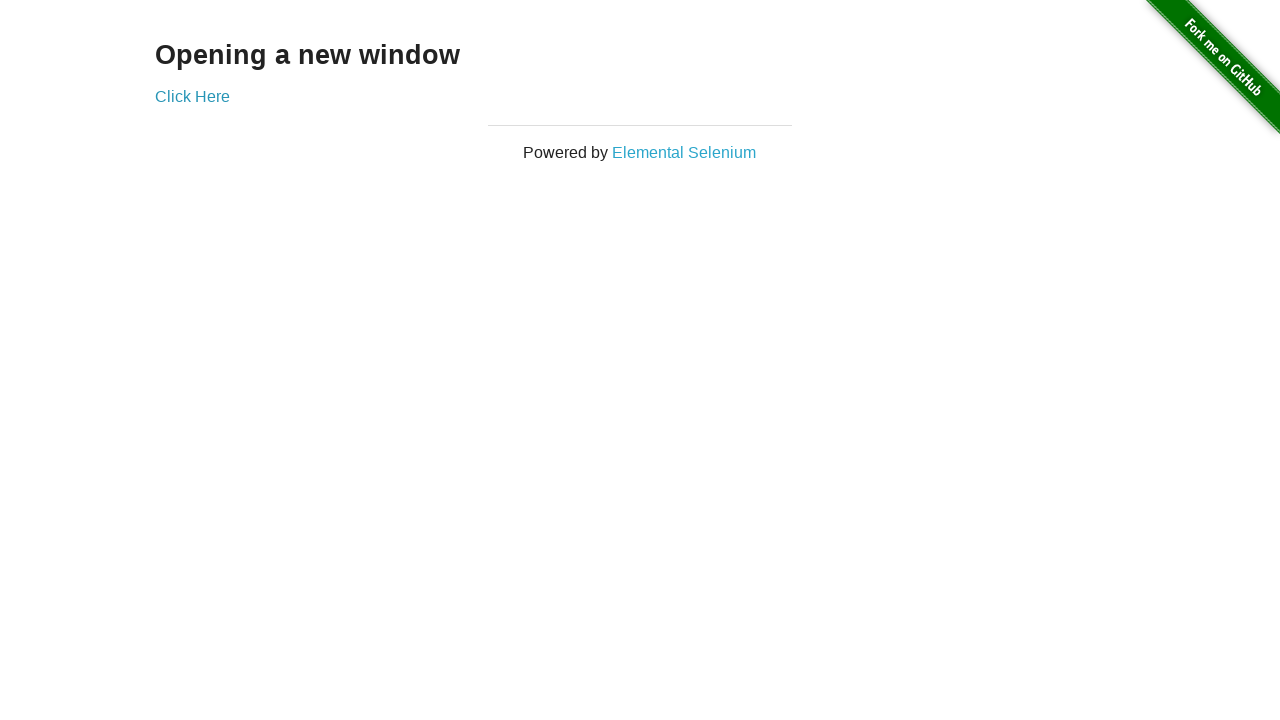

Verified h3 heading is present in parent window
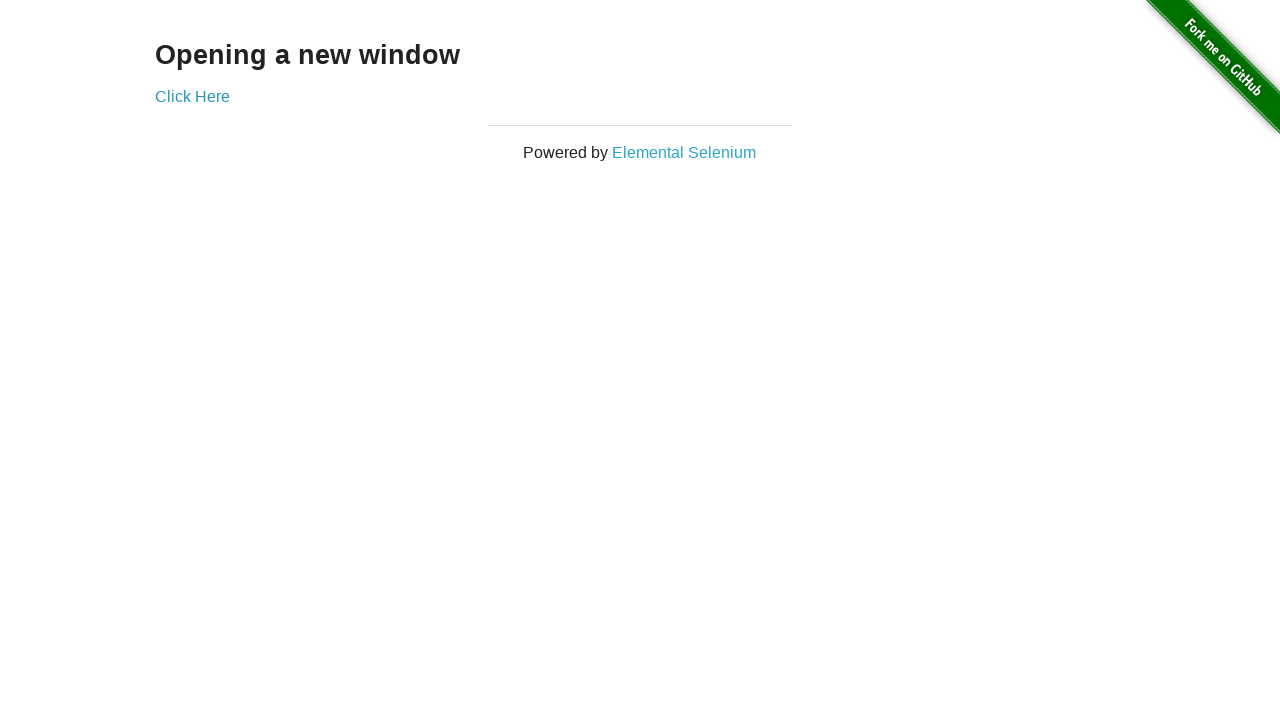

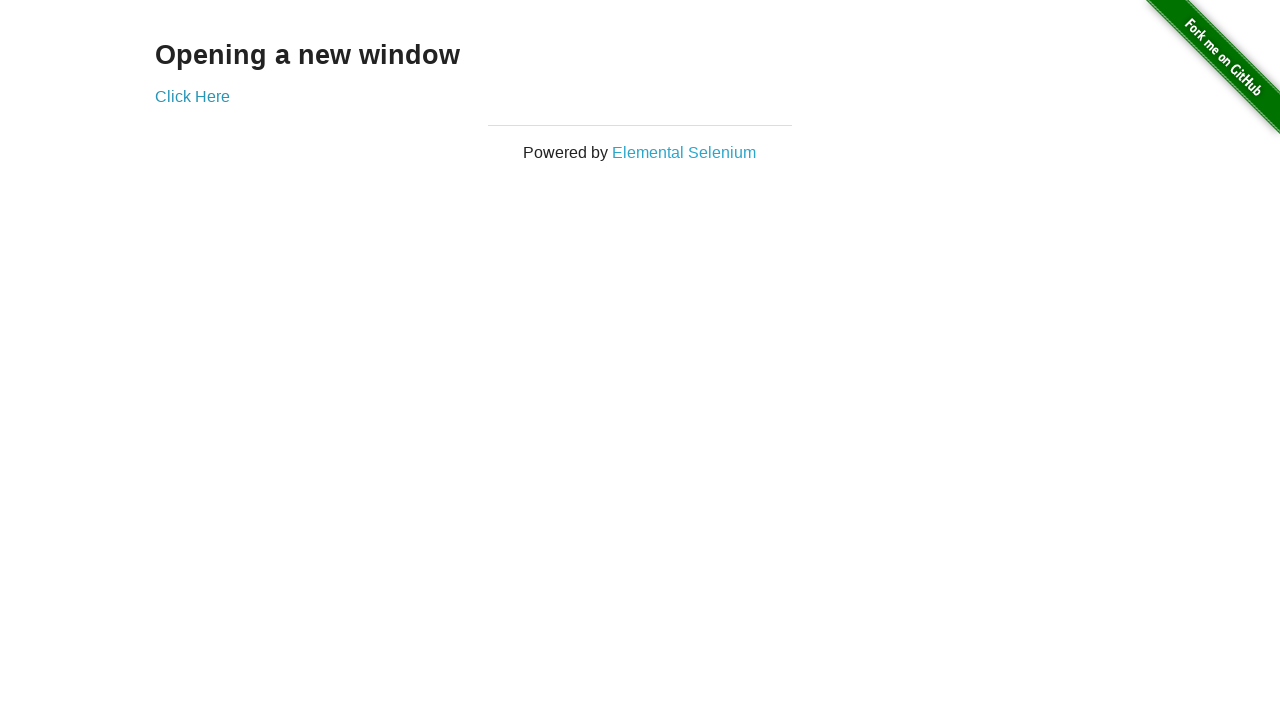